Tests right-click context menu functionality by performing a context click on a designated area, verifying the alert text, then clicking a link to open a new tab and verifying content on the new page.

Starting URL: https://the-internet.herokuapp.com/context_menu

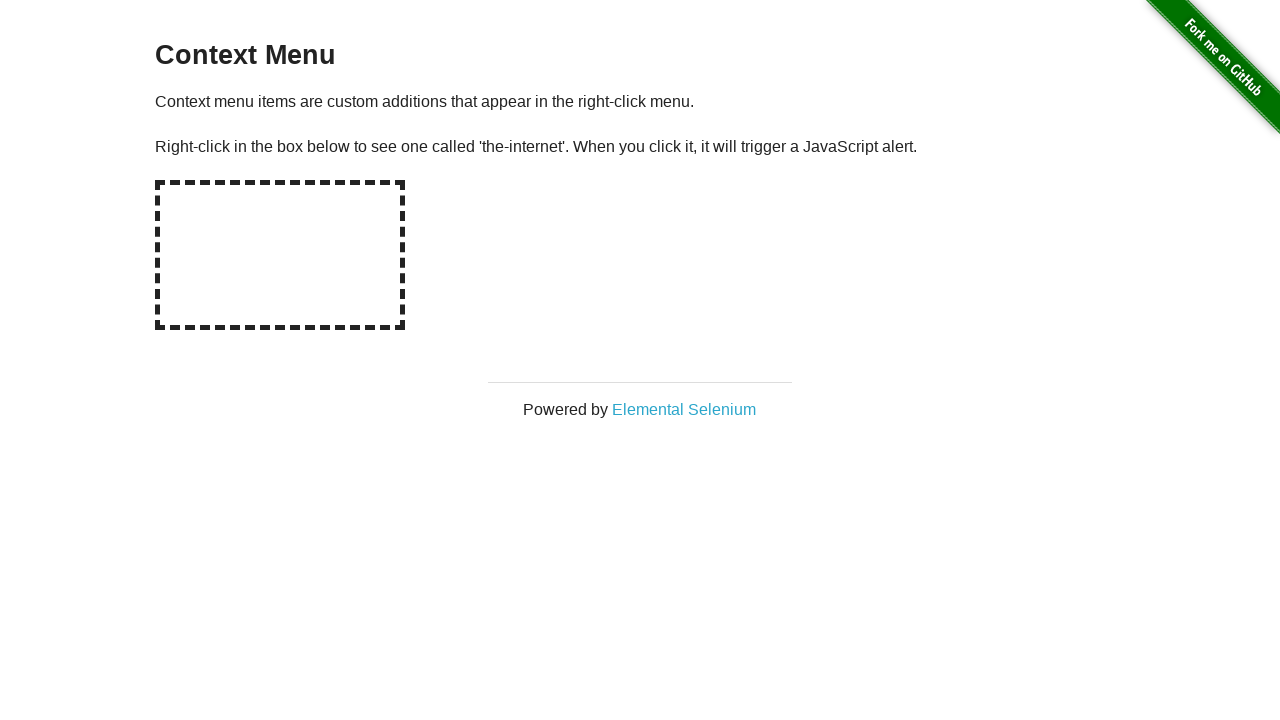

Right-clicked on the hot-spot area to trigger context menu at (280, 255) on #hot-spot
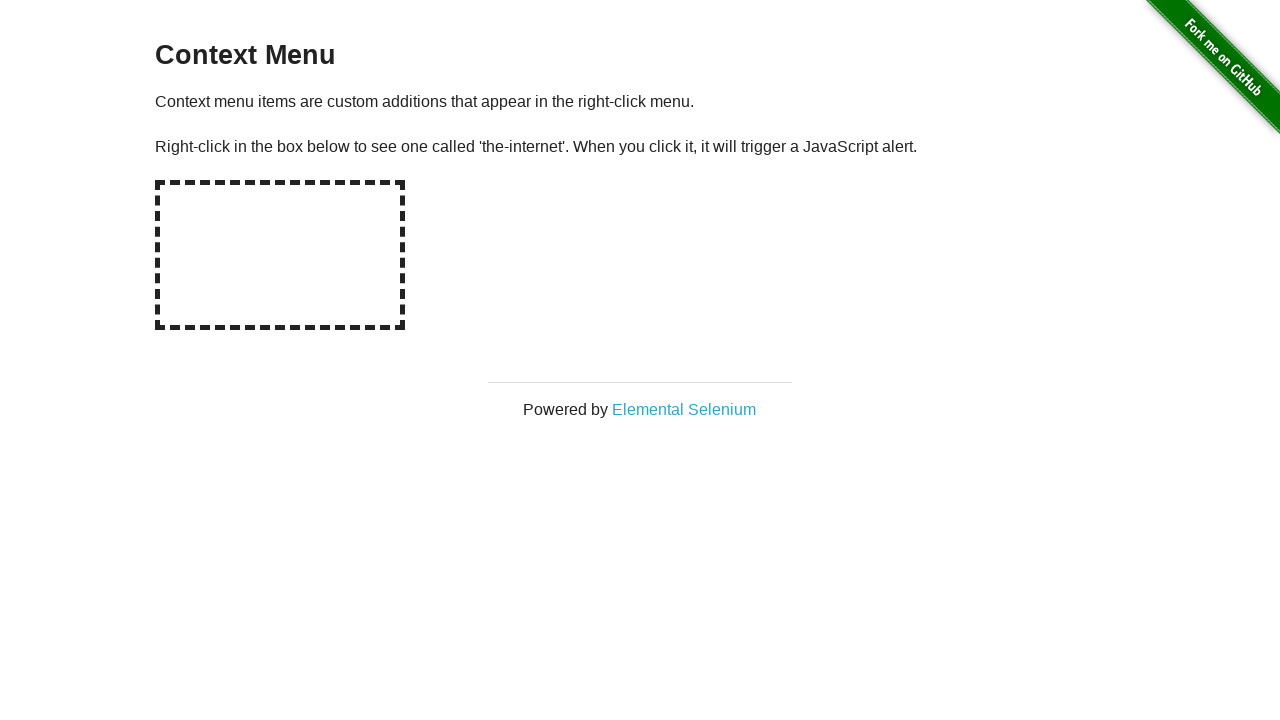

Right-clicked on hot-spot again to capture dialog at (280, 255) on #hot-spot
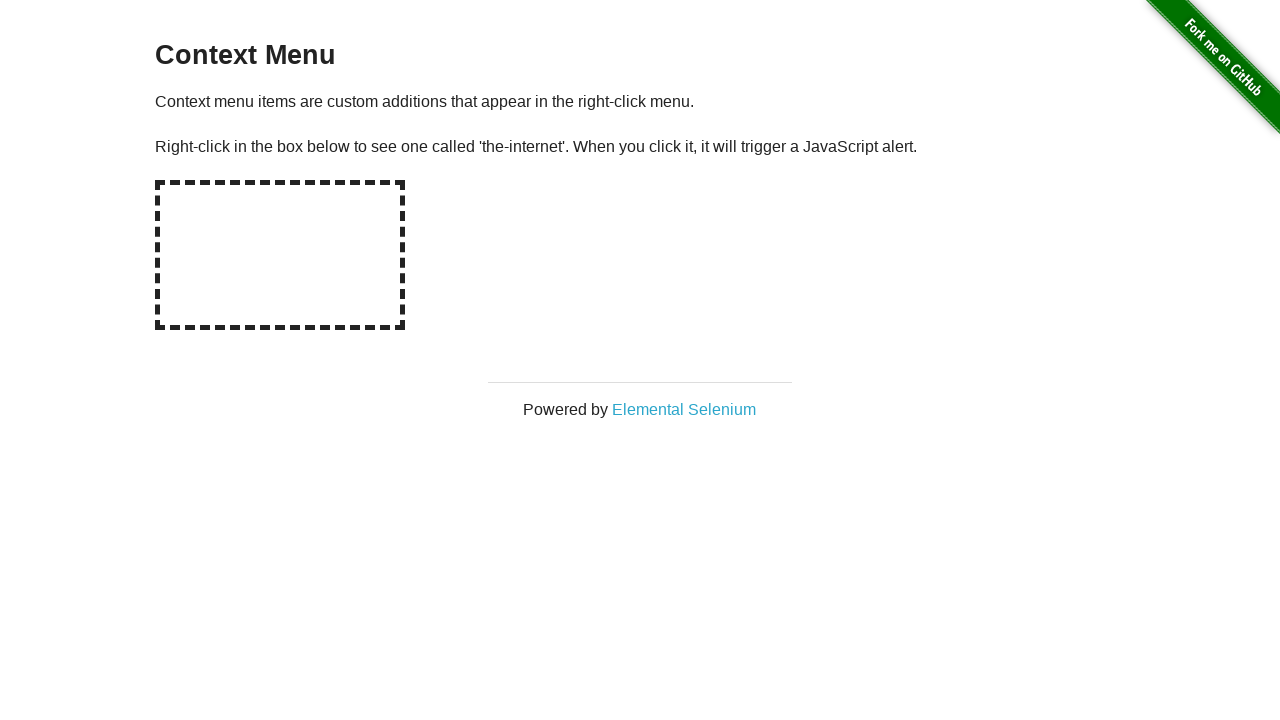

Waited for dialog to be handled
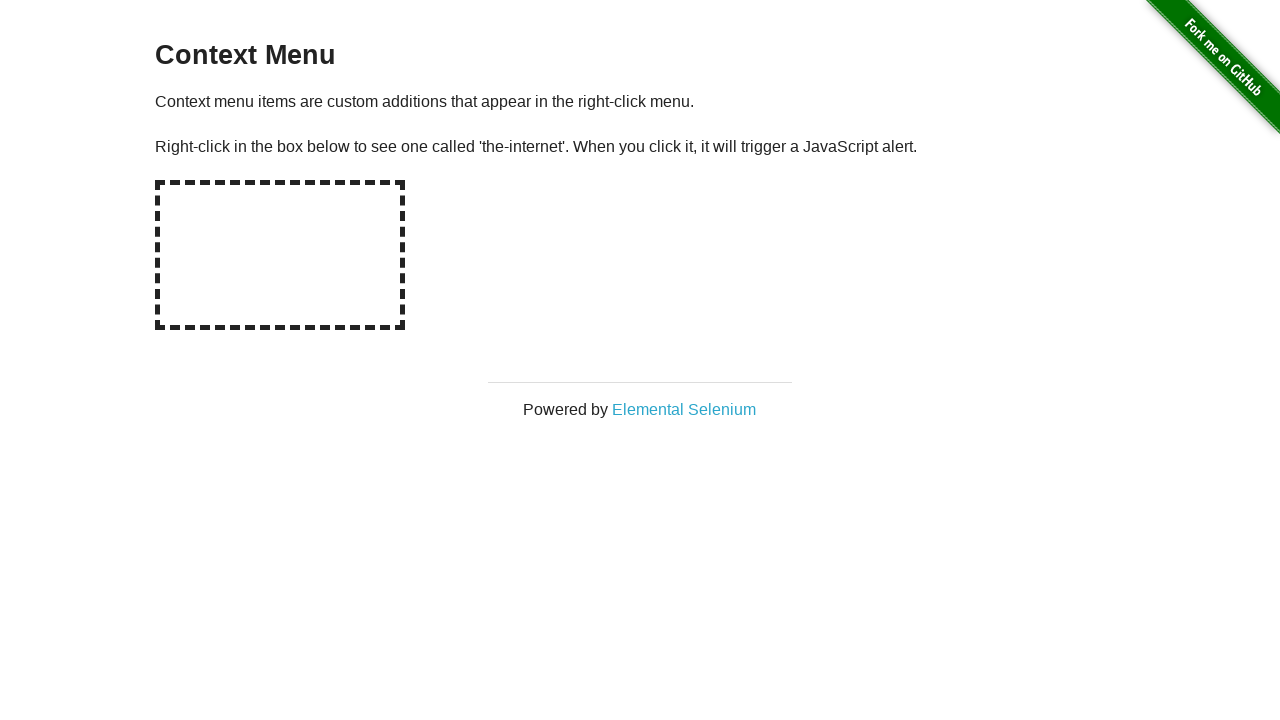

Clicked 'Elemental Selenium' link to open new tab at (684, 409) on xpath=//*[text()='Elemental Selenium']
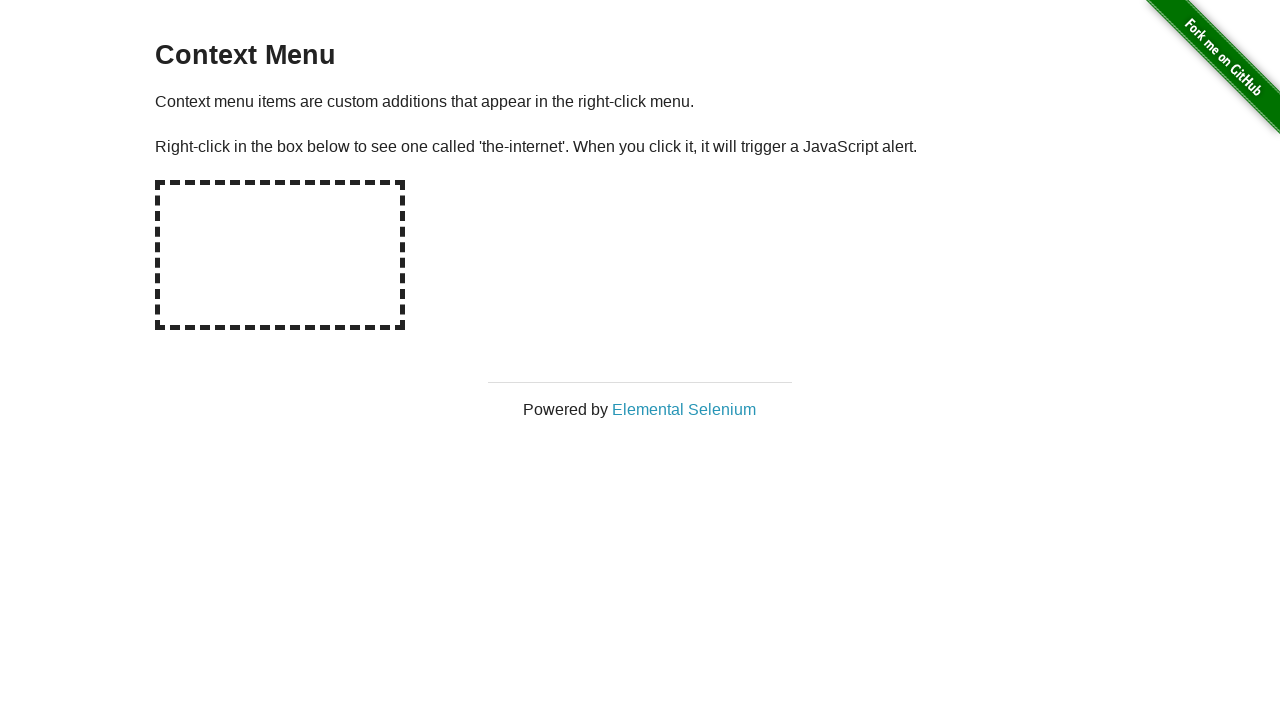

New page loaded and ready
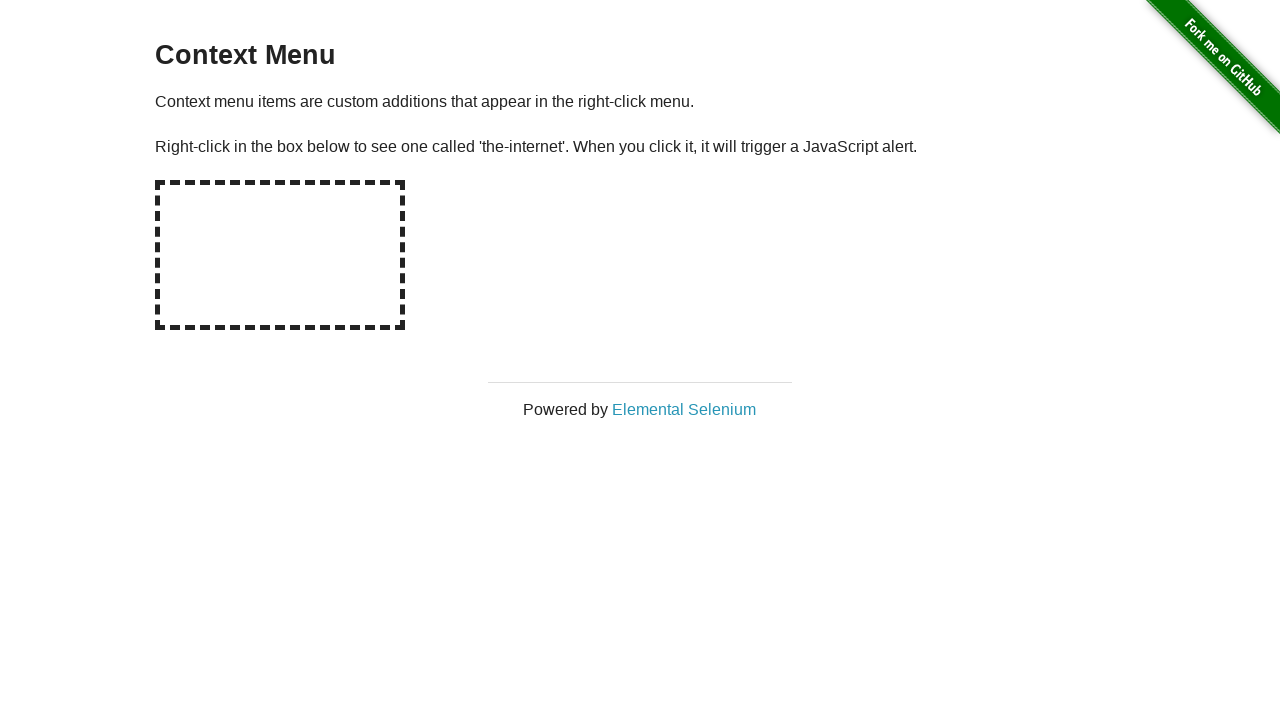

H1 element located and visible on new page
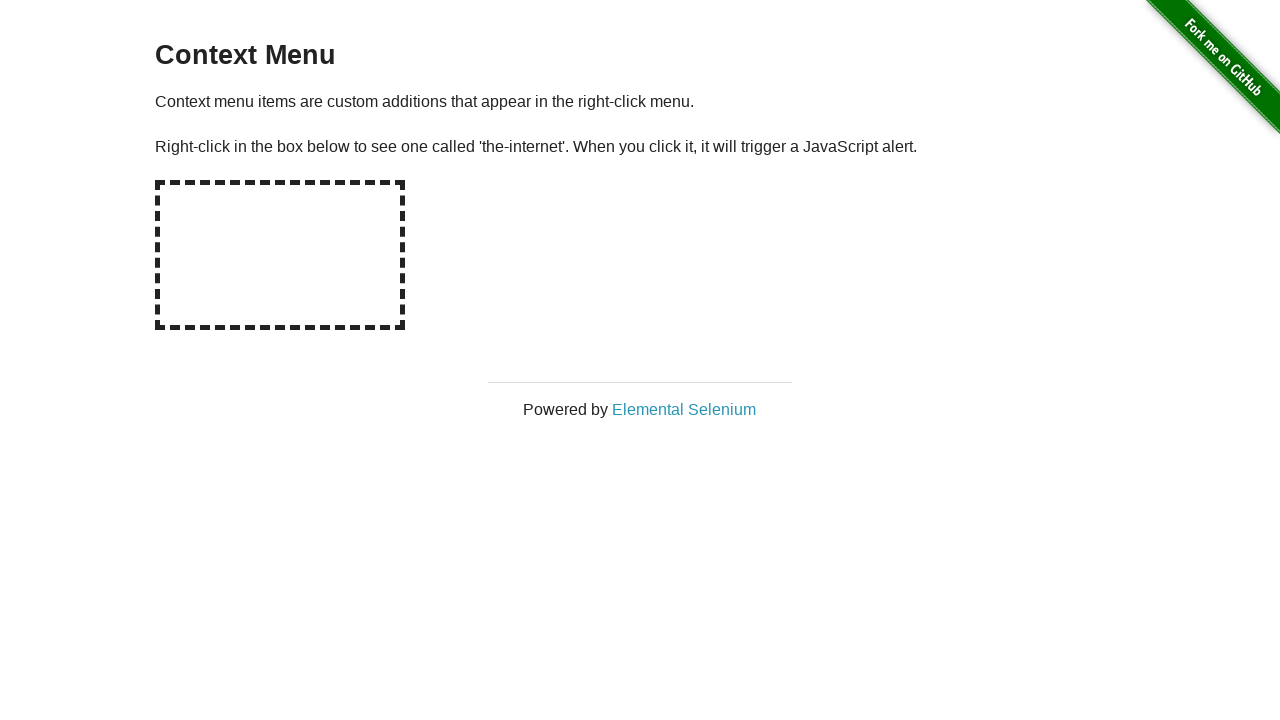

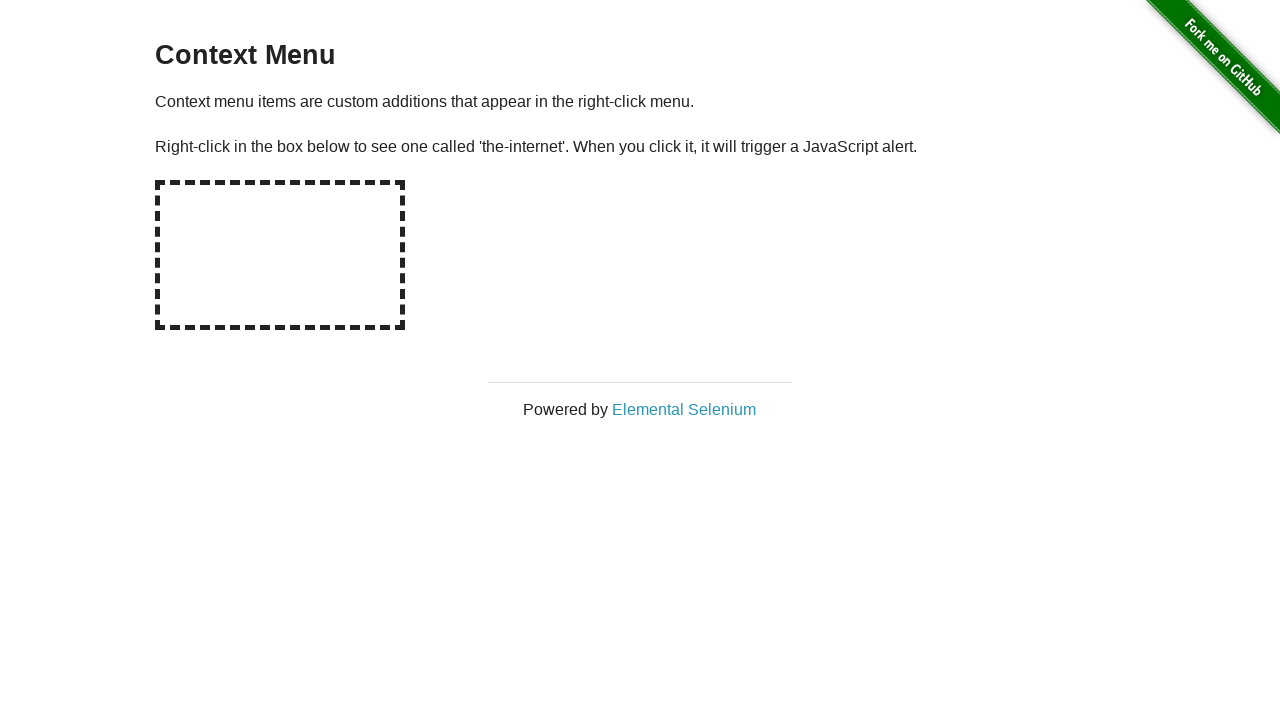